Tests dropdown list functionality by selecting different options from the dropdown menu.

Starting URL: http://the-internet.herokuapp.com/dropdown

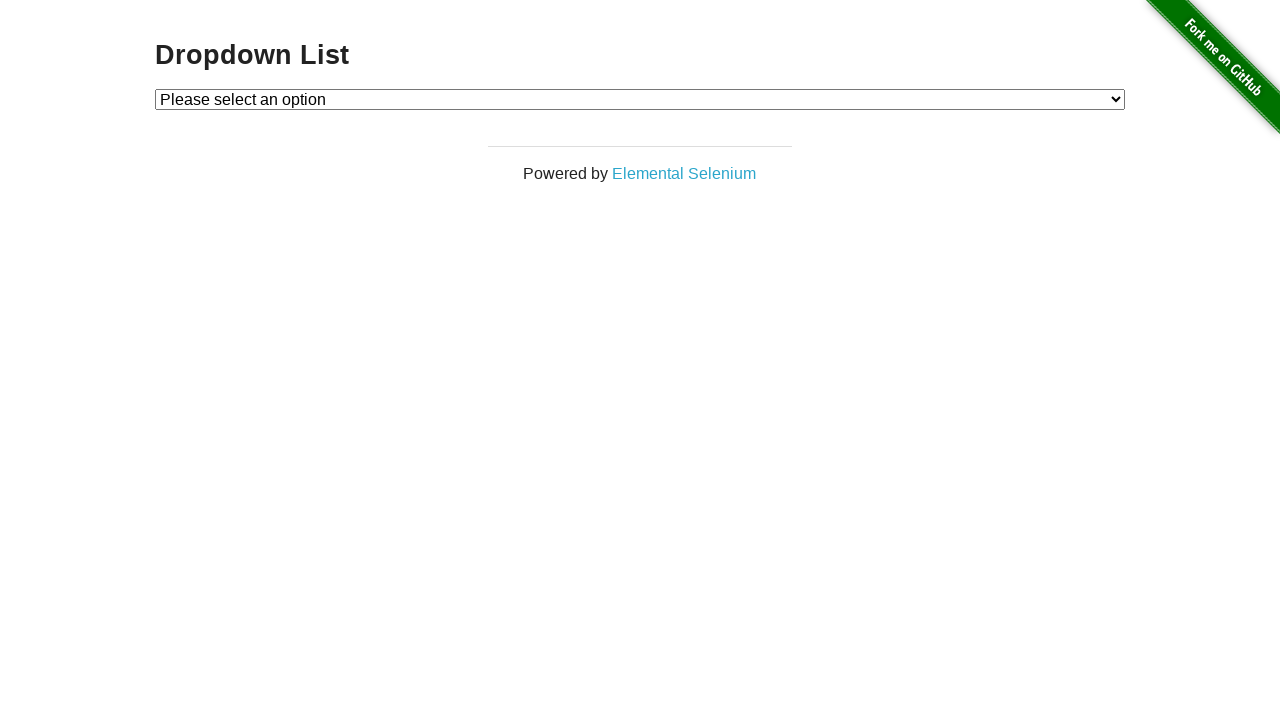

Waited for dropdown menu to load
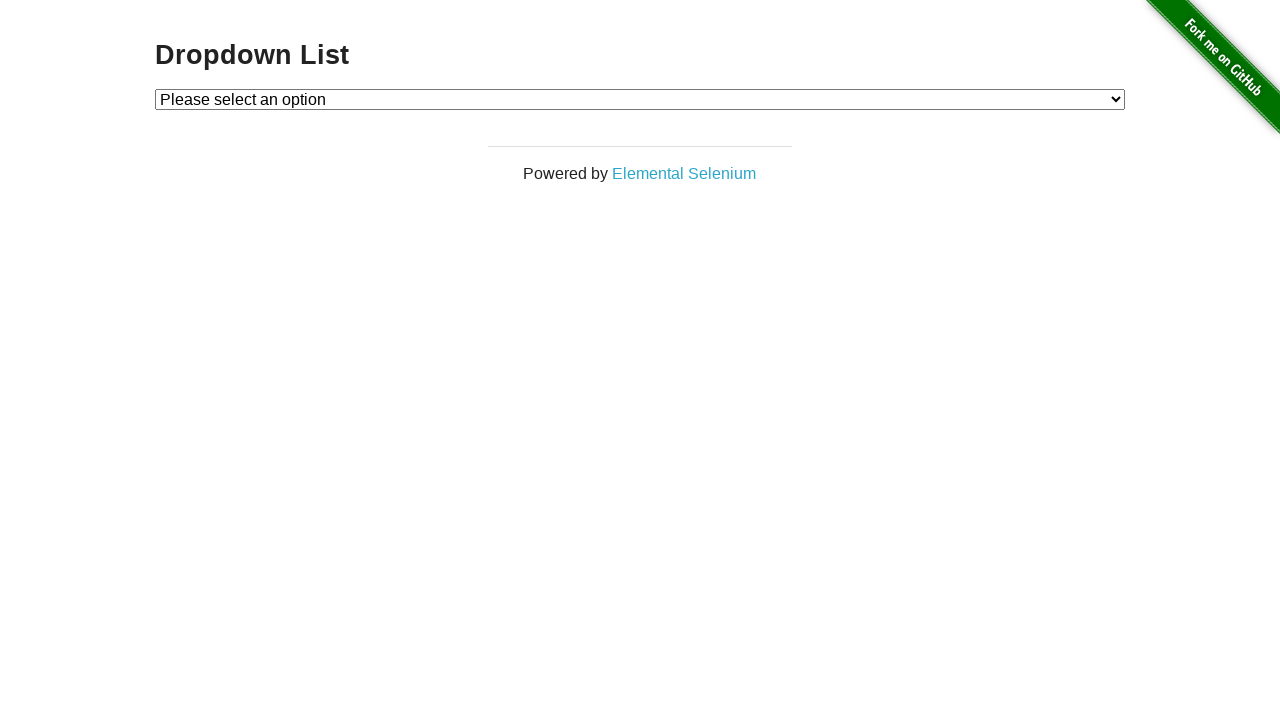

Selected 'Option 1' from dropdown menu on #dropdown
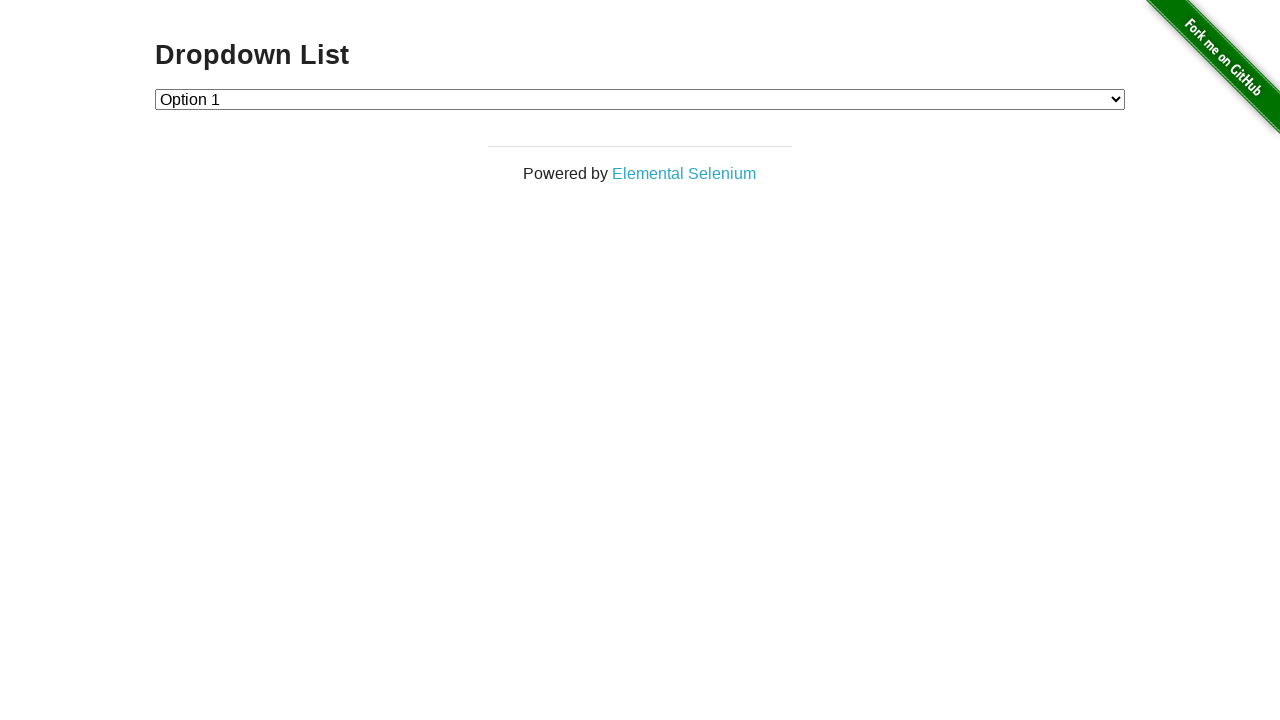

Selected 'Option 2' from dropdown menu on #dropdown
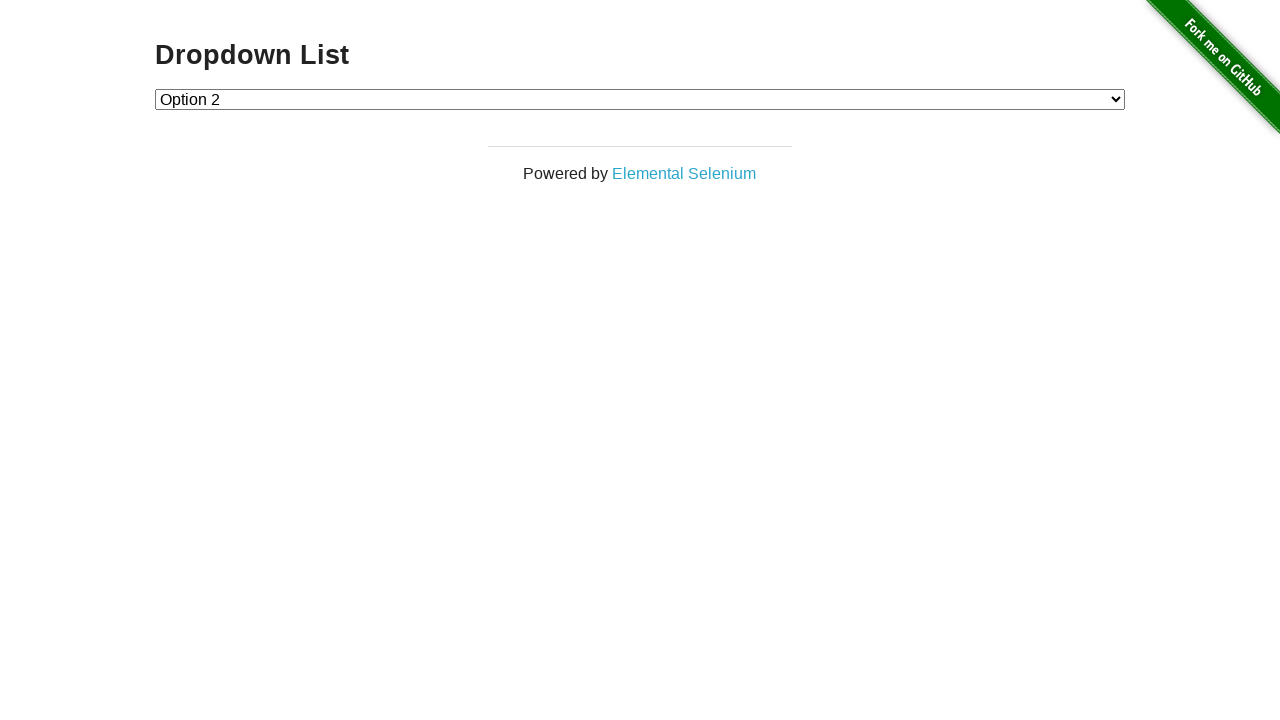

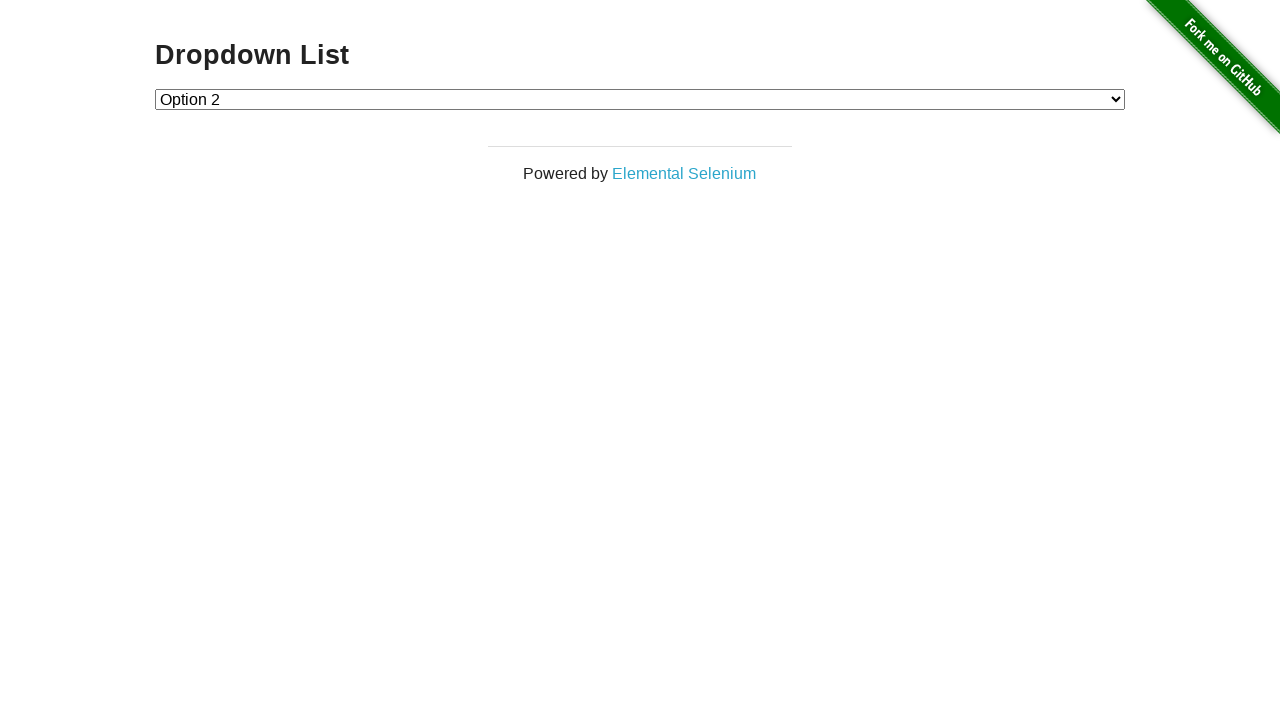